Navigates to the alerts demo page and performs a zoom out action using keyboard shortcuts

Starting URL: https://demoqa.com/alerts

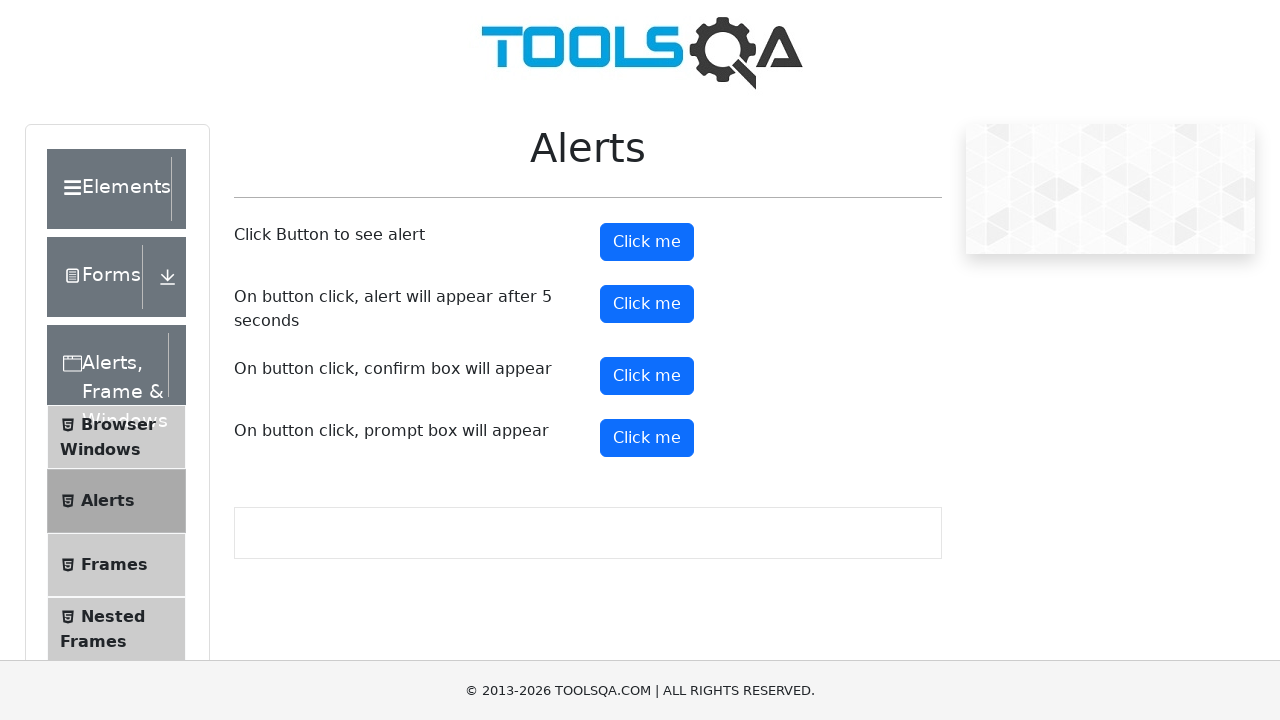

Navigated to alerts demo page
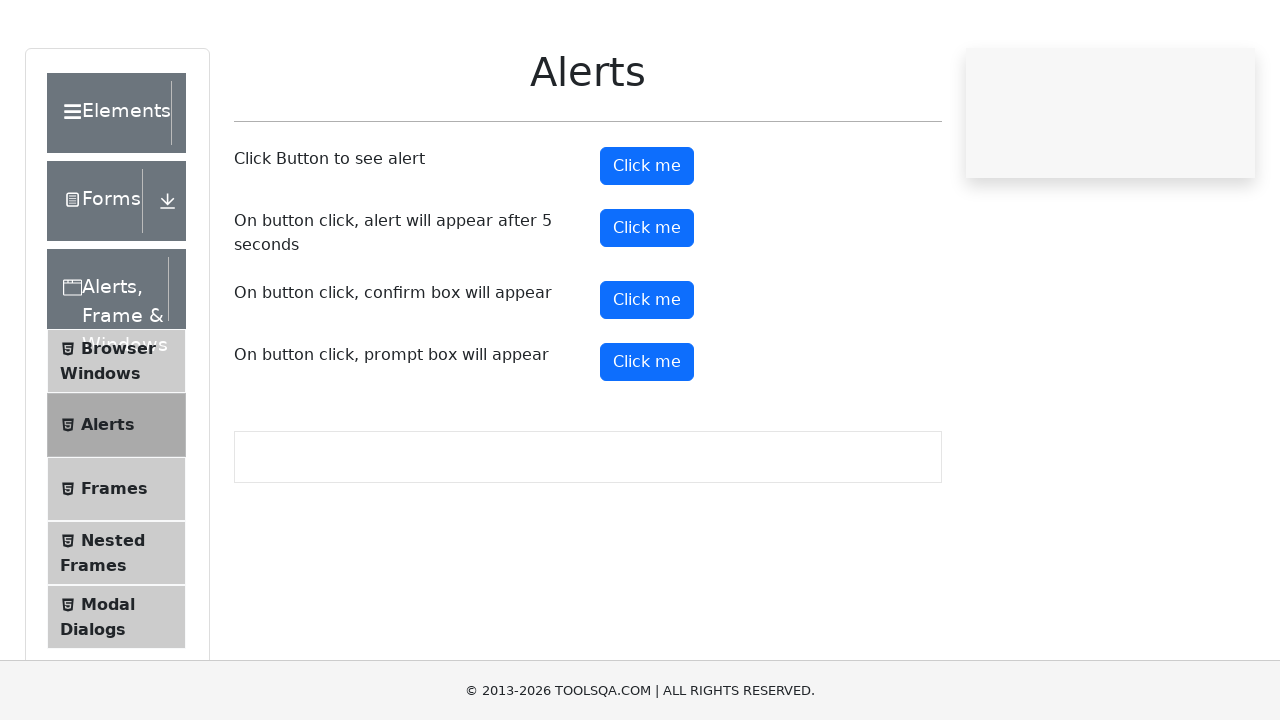

Pressed Control key down
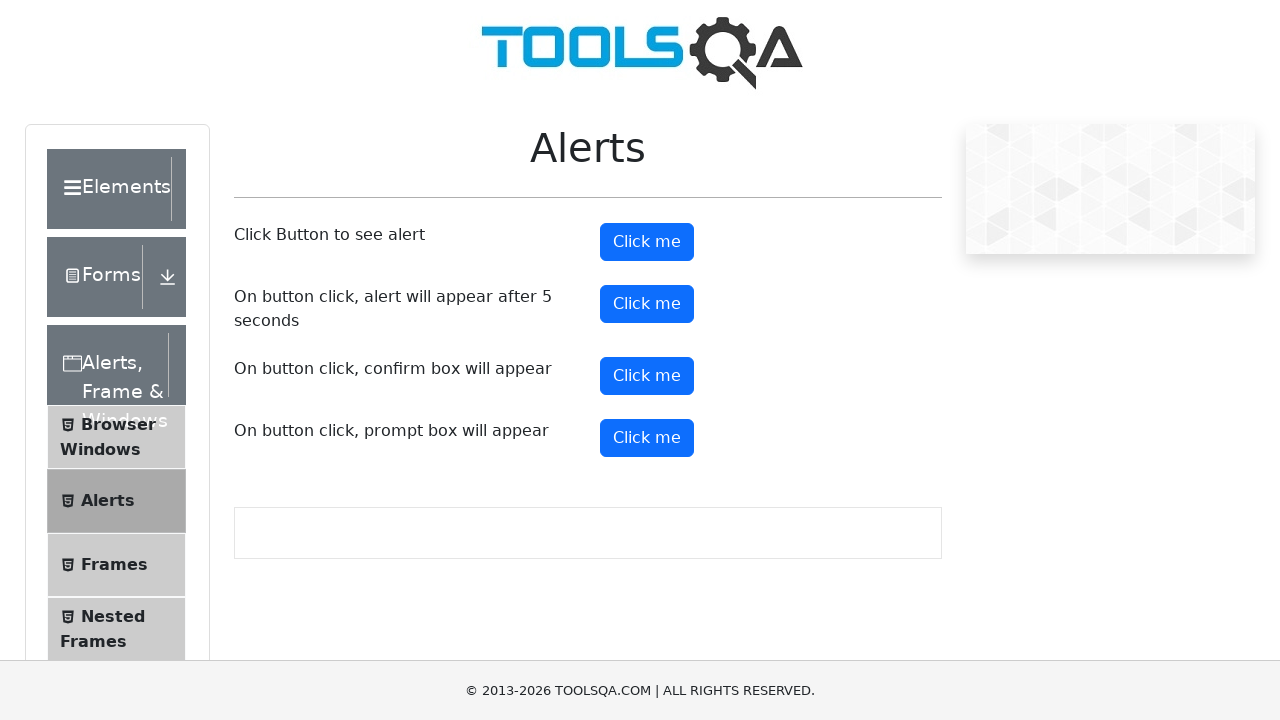

Pressed Minus key to zoom out
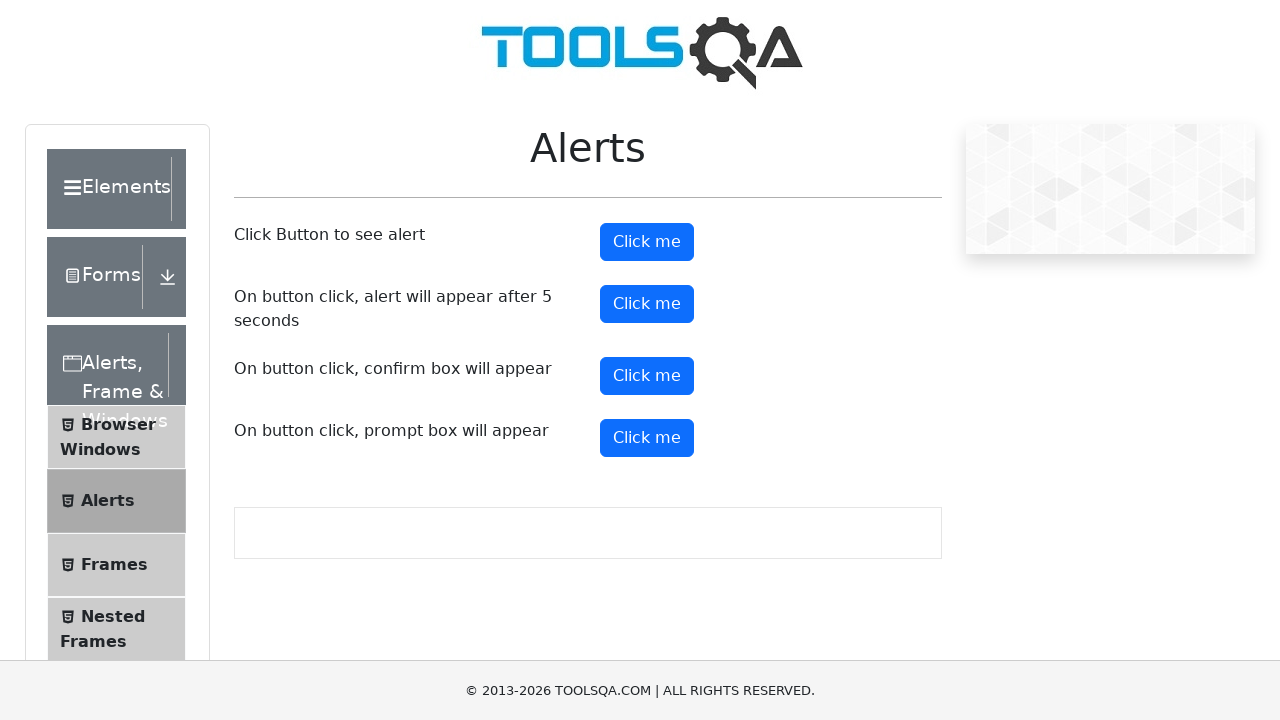

Released Control key after zoom out action
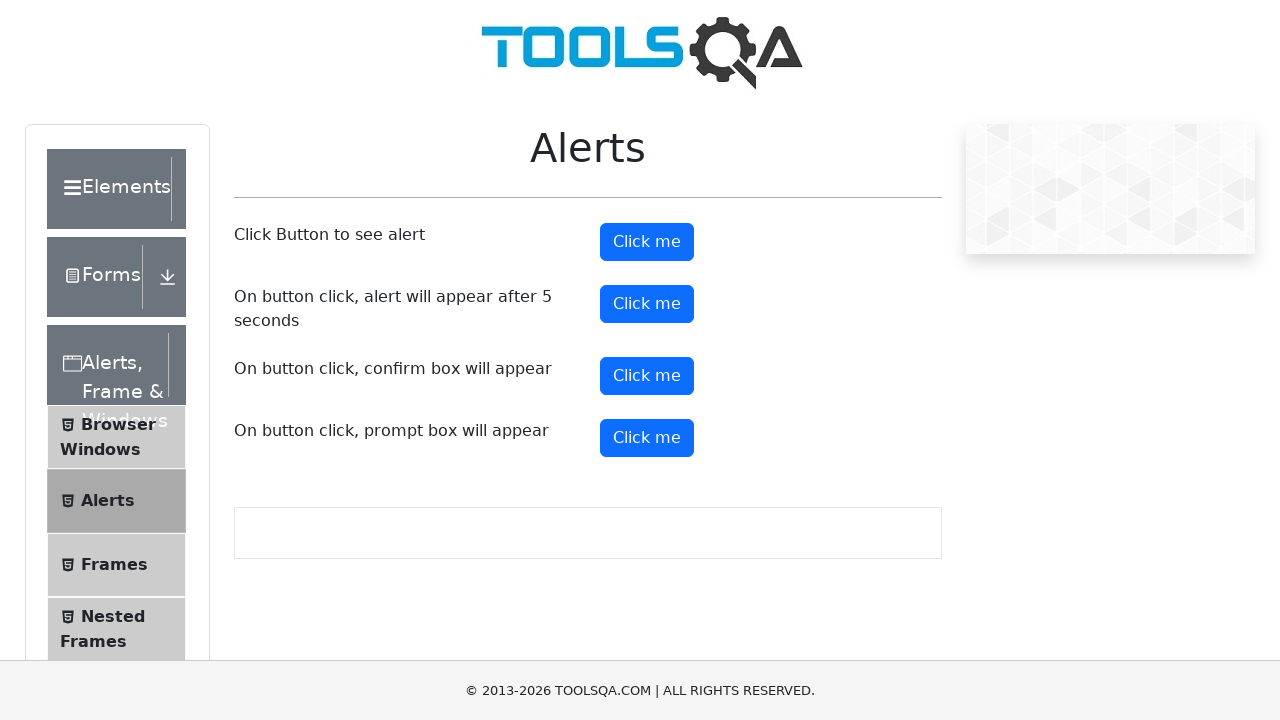

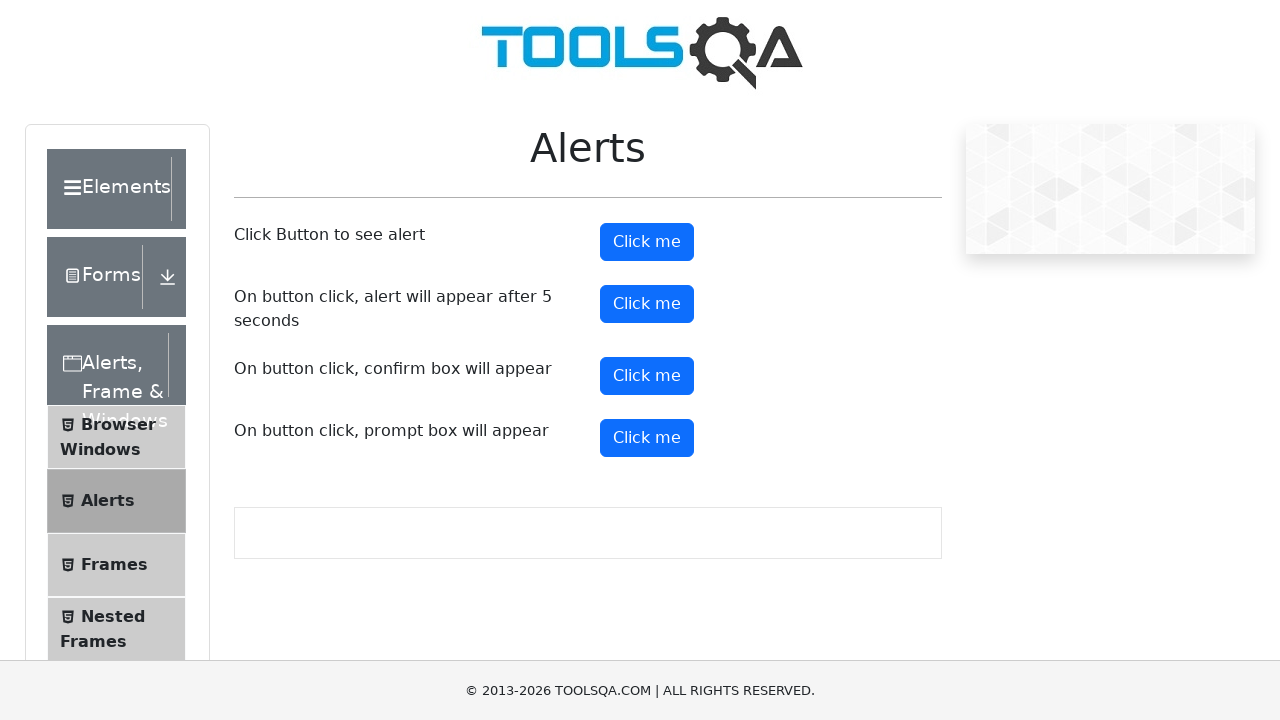